Navigates to Flipkart homepage and verifies the page loads successfully

Starting URL: https://www.flipkart.com/

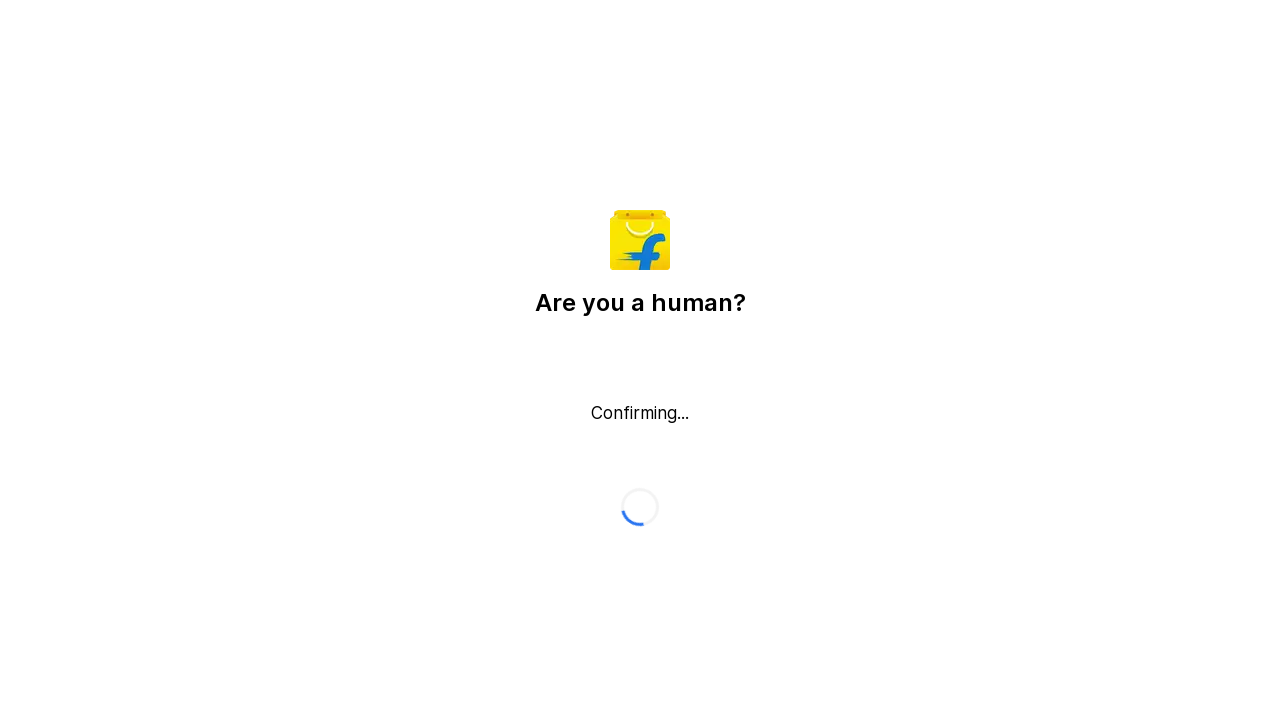

Page DOM content loaded
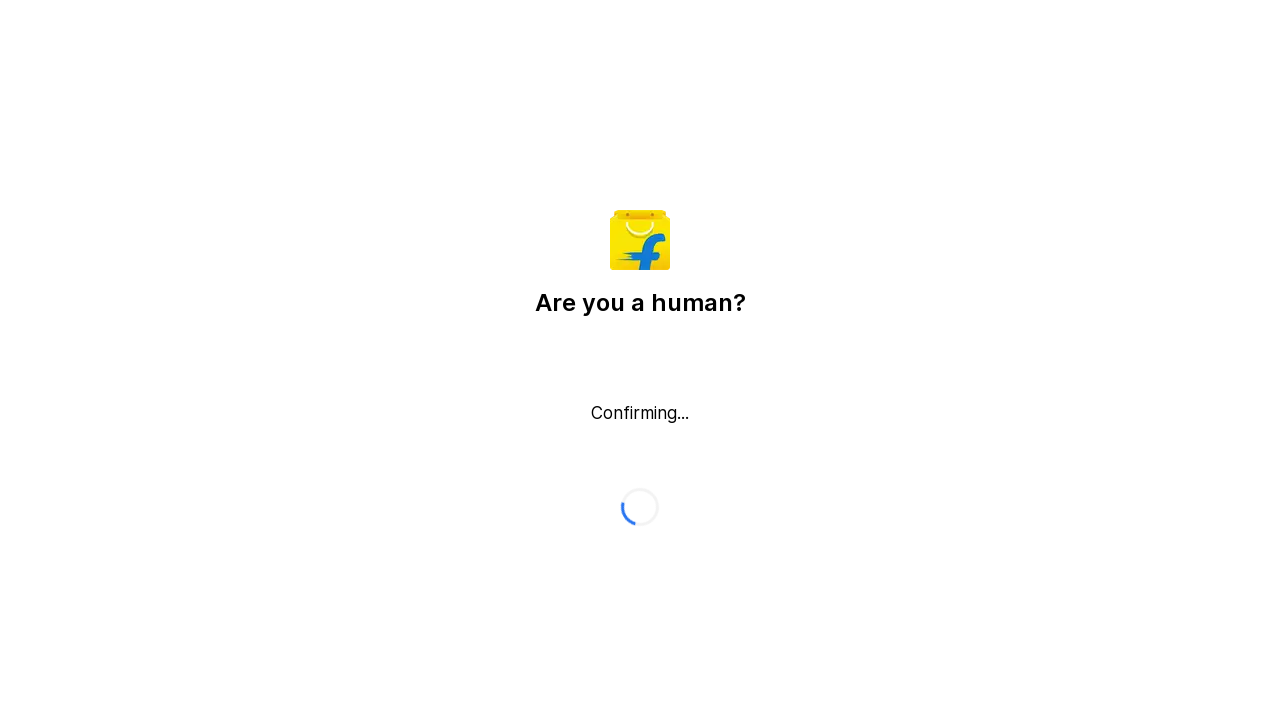

Body element found, verifying Flipkart homepage loads successfully
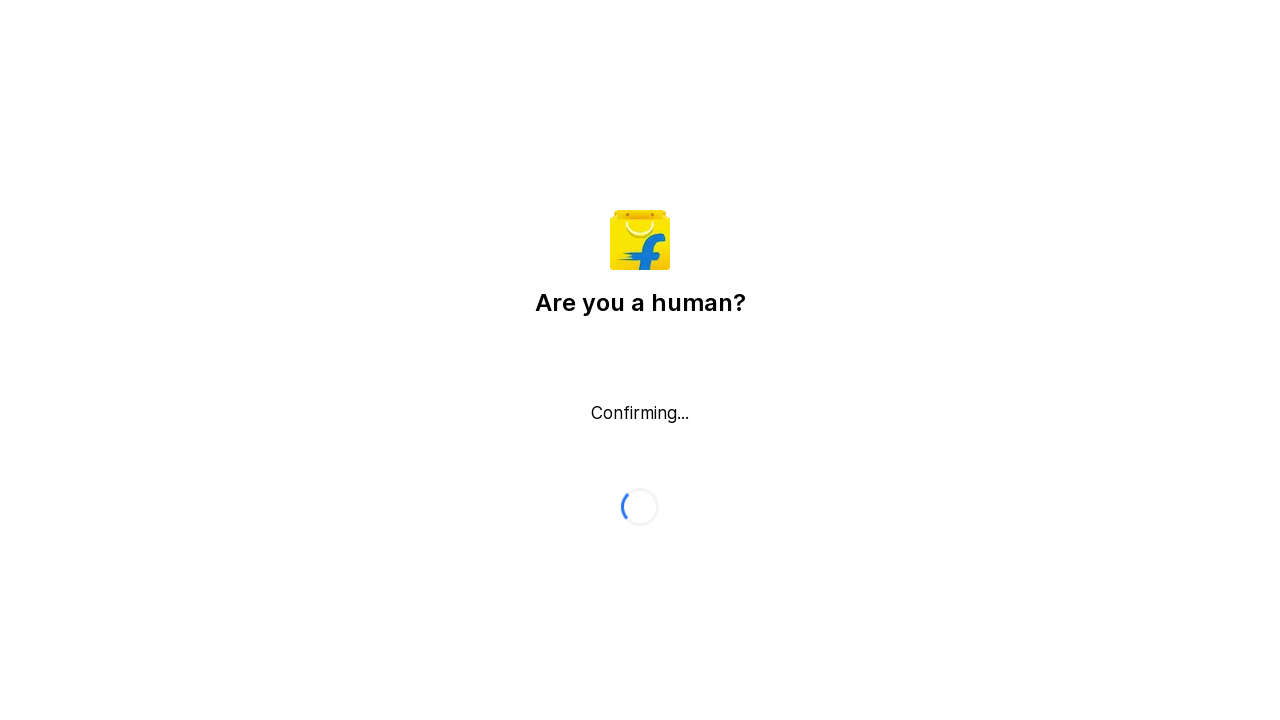

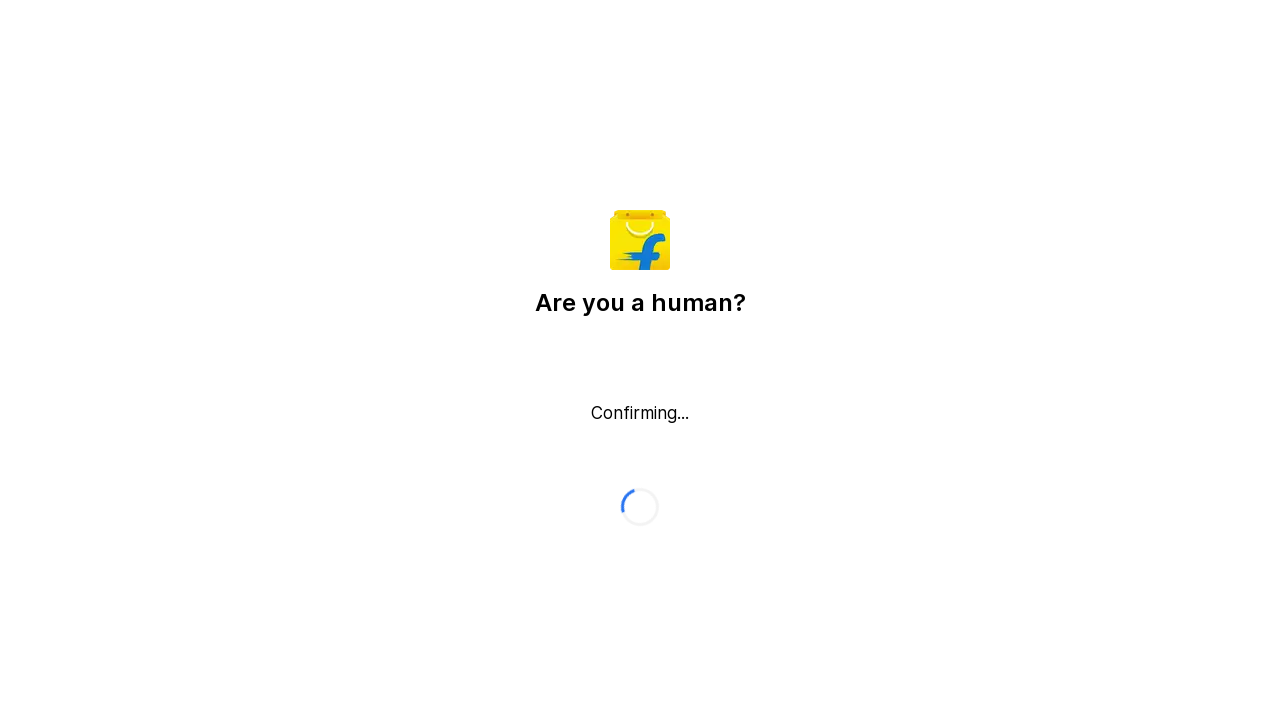